Tests triangle type calculator by entering three different values to verify it identifies a scalene triangle

Starting URL: http://vanilton.net/triangulo/

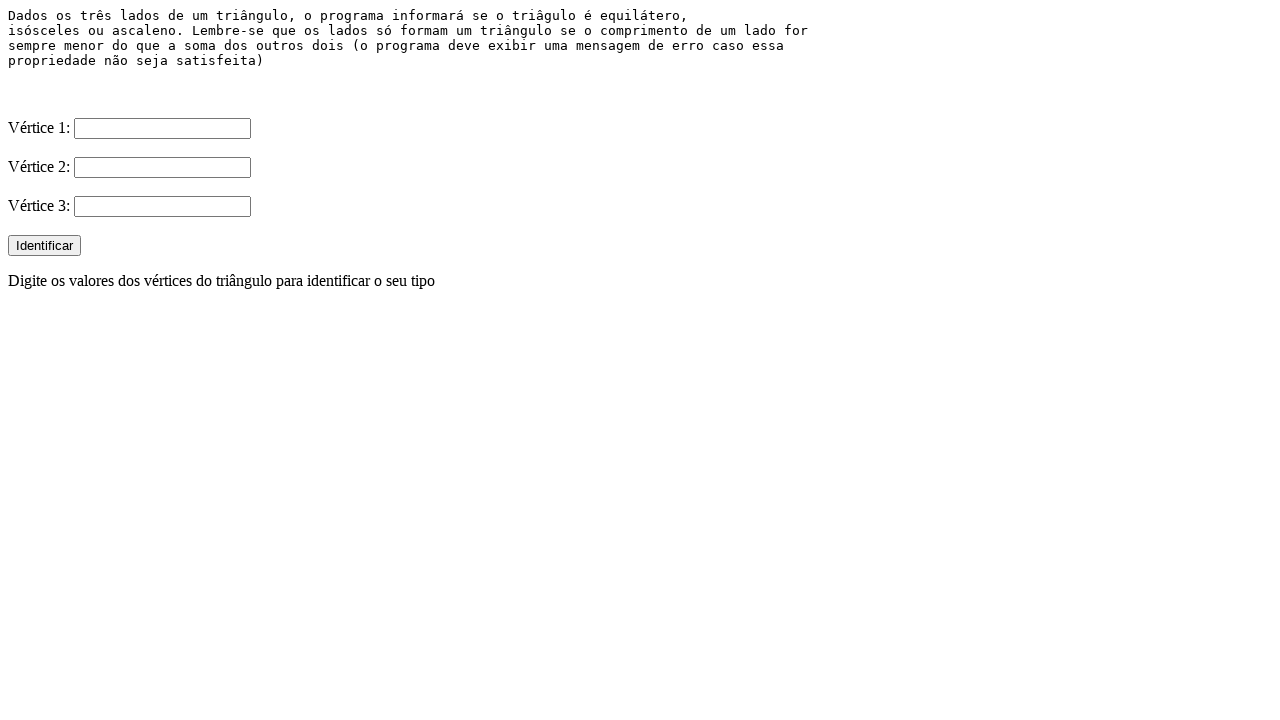

Filled V1 vertex field with value '4' on input[name='V1']
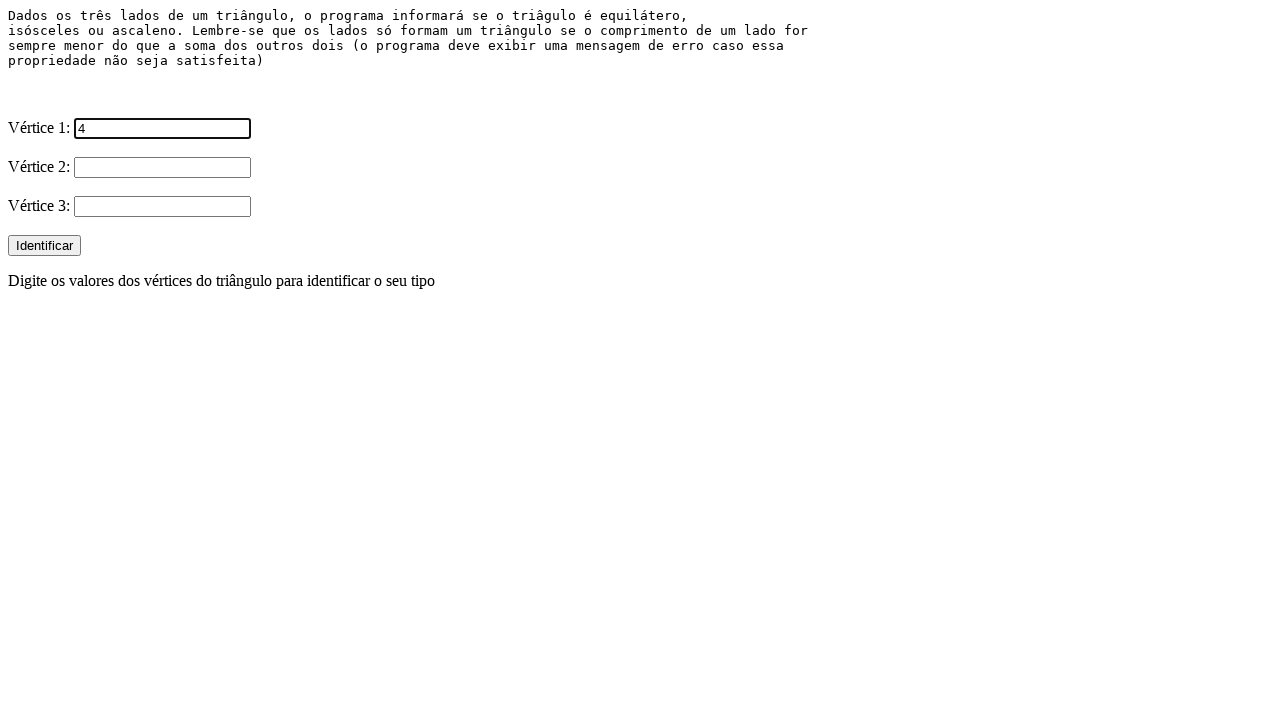

Filled V2 vertex field with value '2' on input[name='V2']
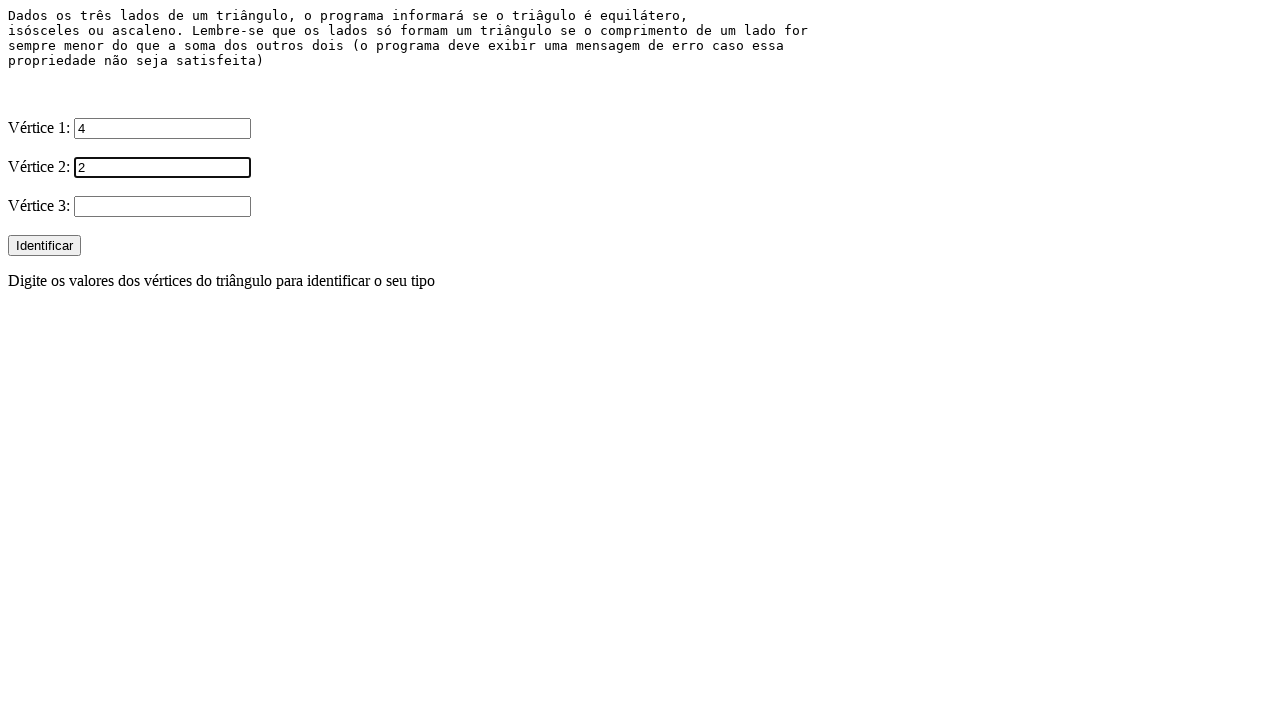

Filled V3 vertex field with value '3' on input[name='V3']
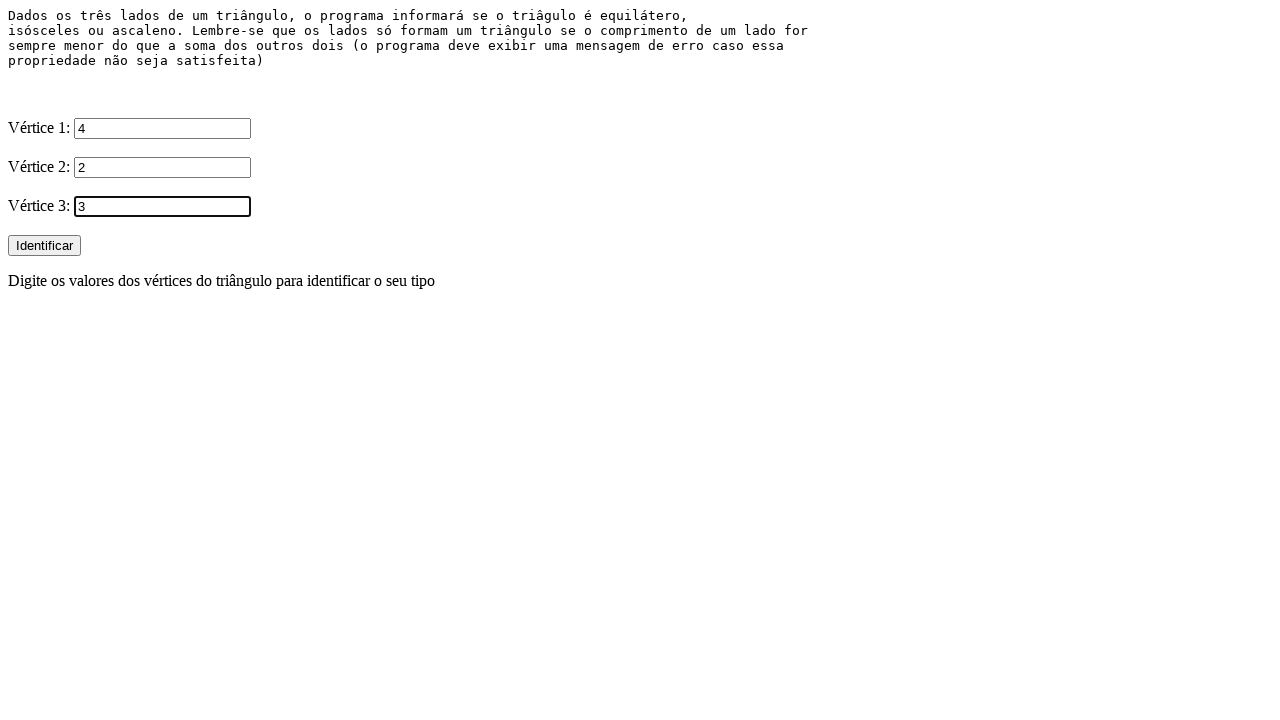

Clicked submit button to calculate triangle type at (44, 246) on input[type='submit']
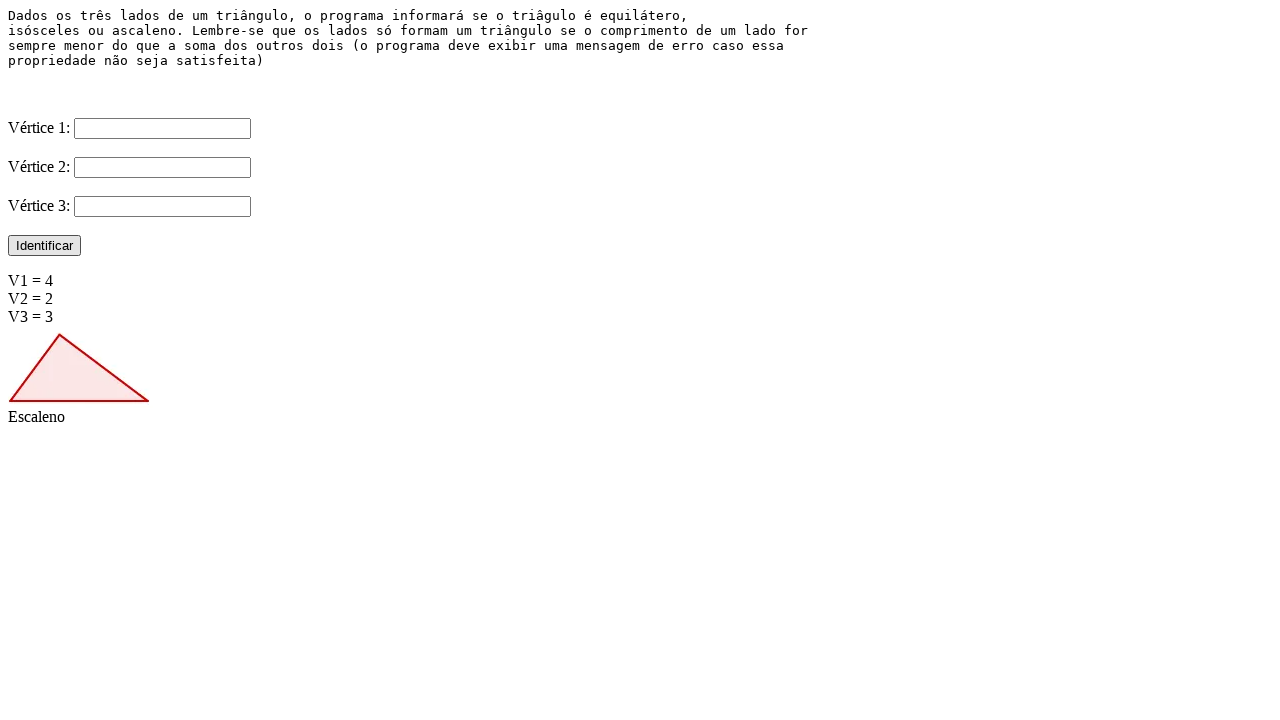

Triangle result appeared - scalene triangle identified
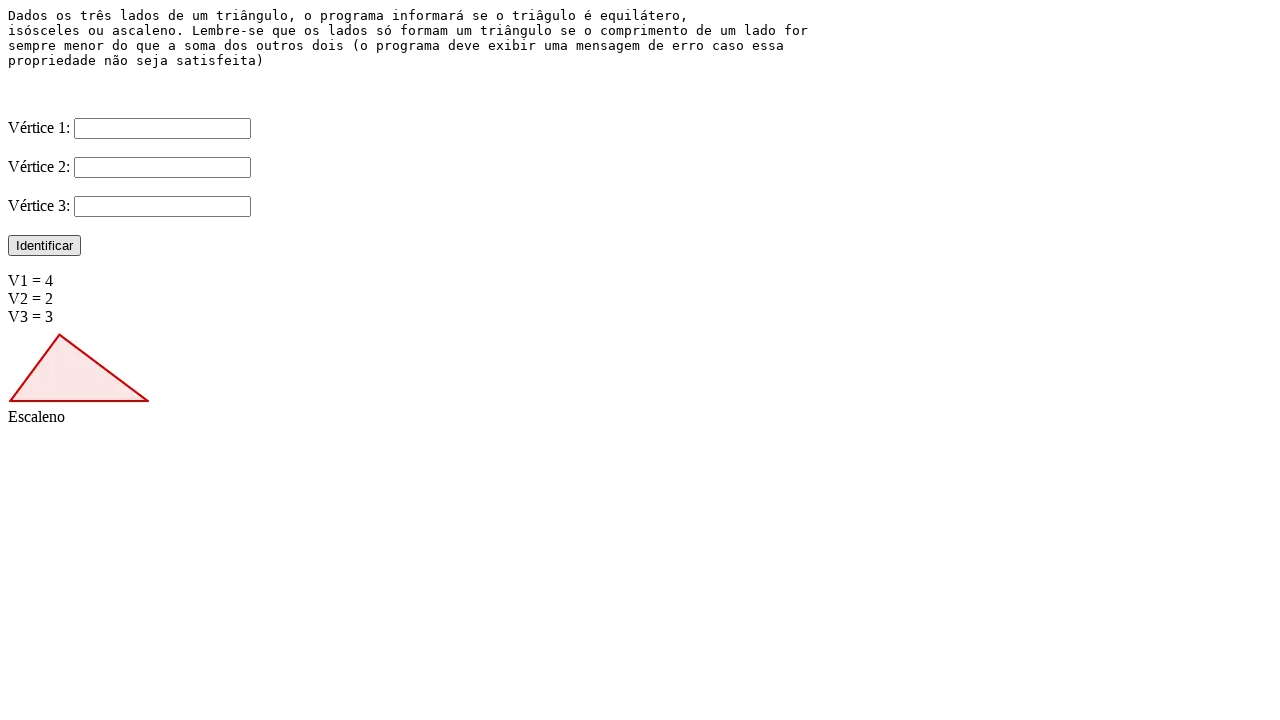

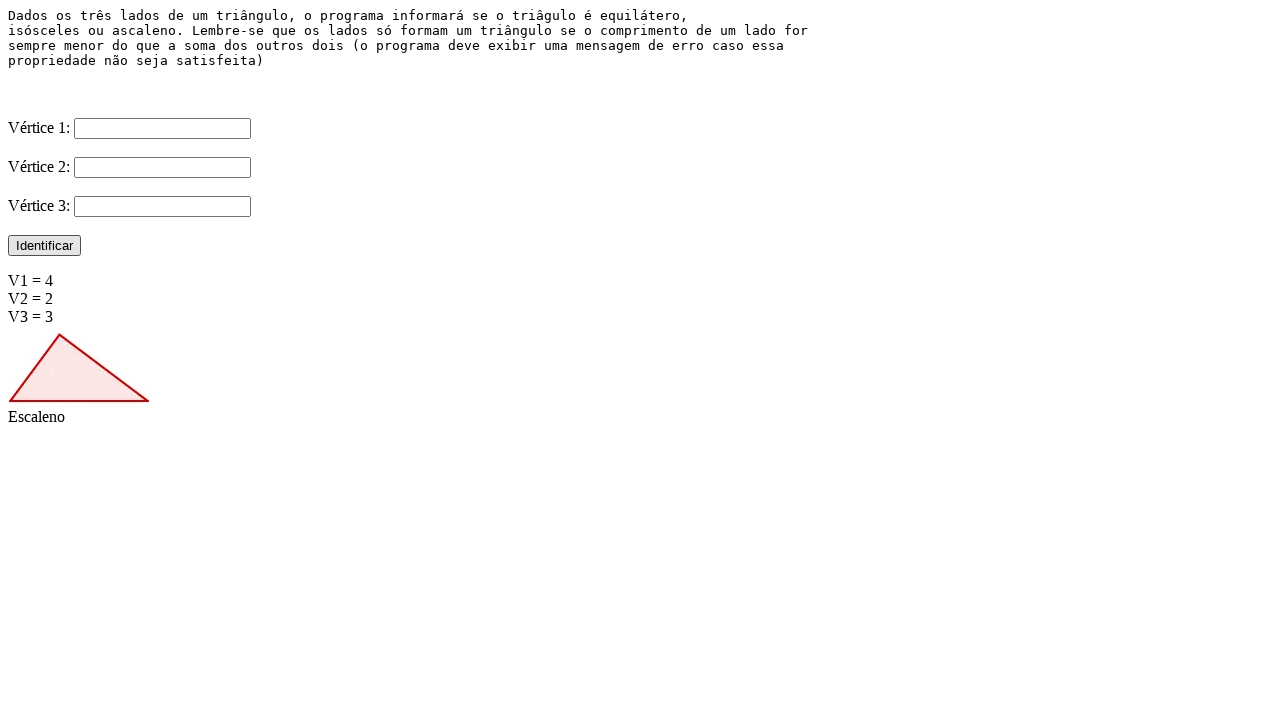